Tests the online notepad functionality by filling in a title field with "Sou aluno do Senac" and the content textarea with "Teste automatizado".

Starting URL: https://pt.anotepad.com

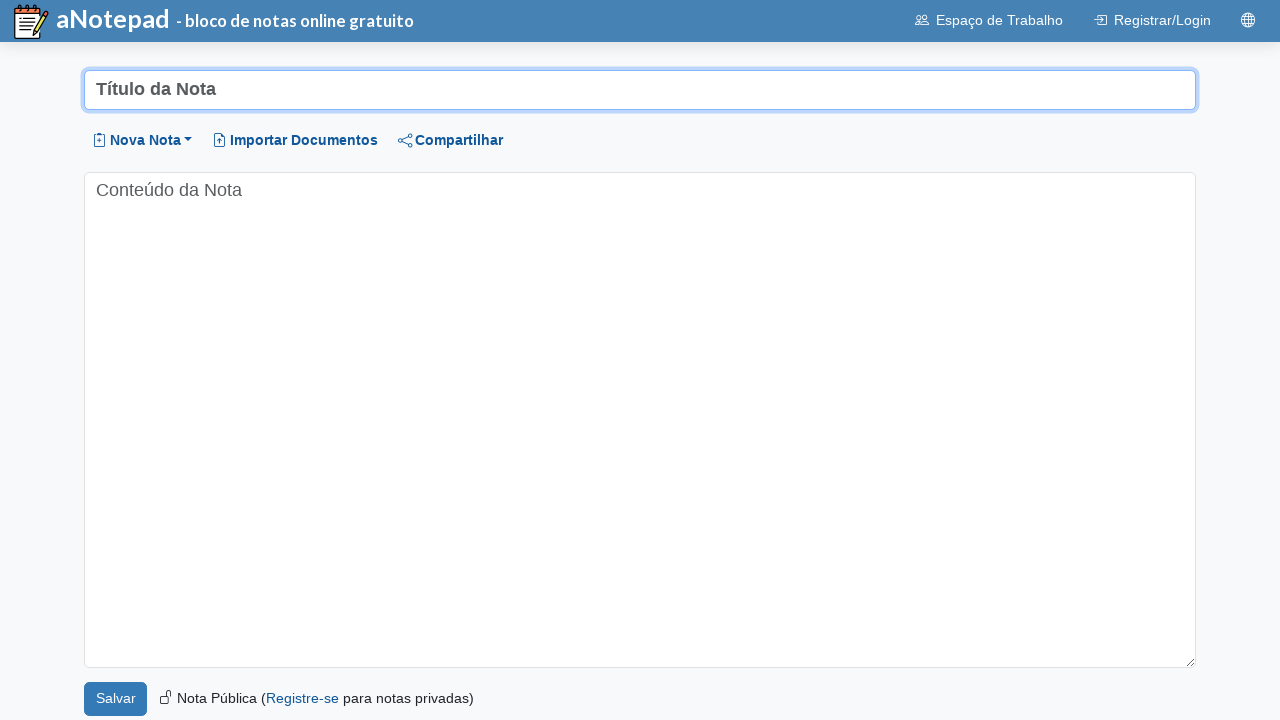

Filled title field with 'Sou aluno do Senac' on #edit_title
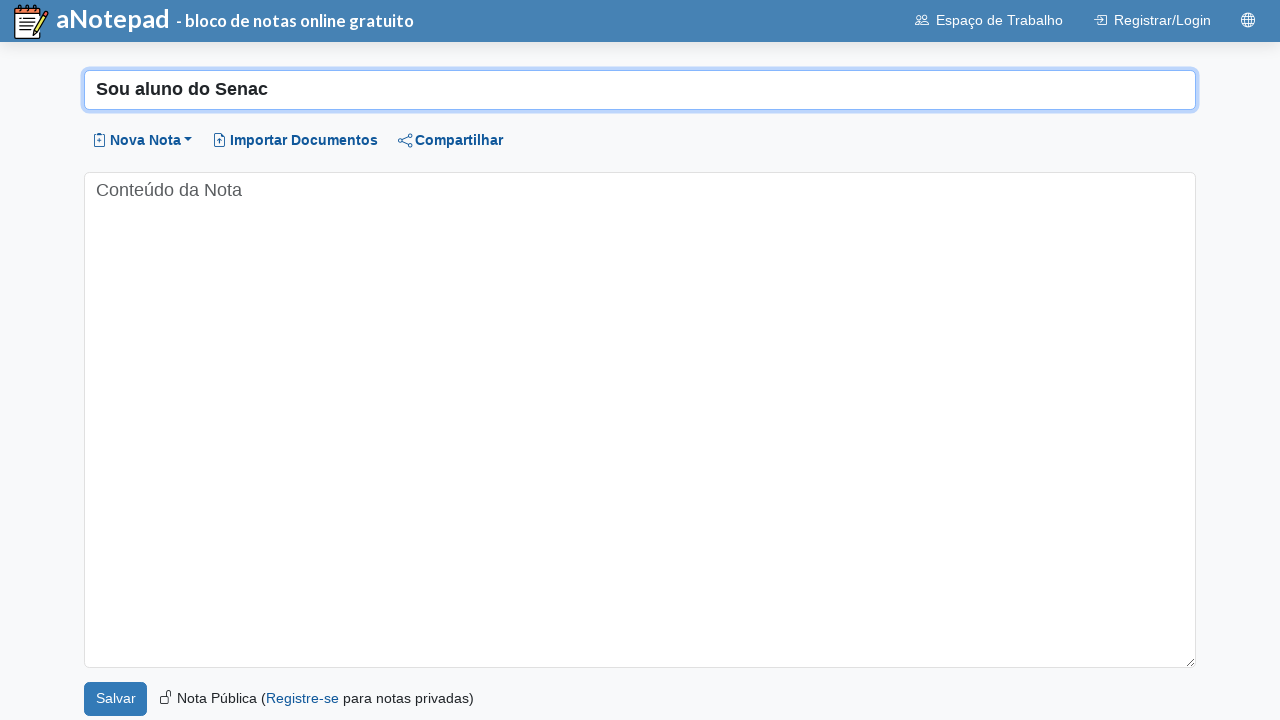

Filled content textarea with 'Teste automatizado' on #edit_textarea
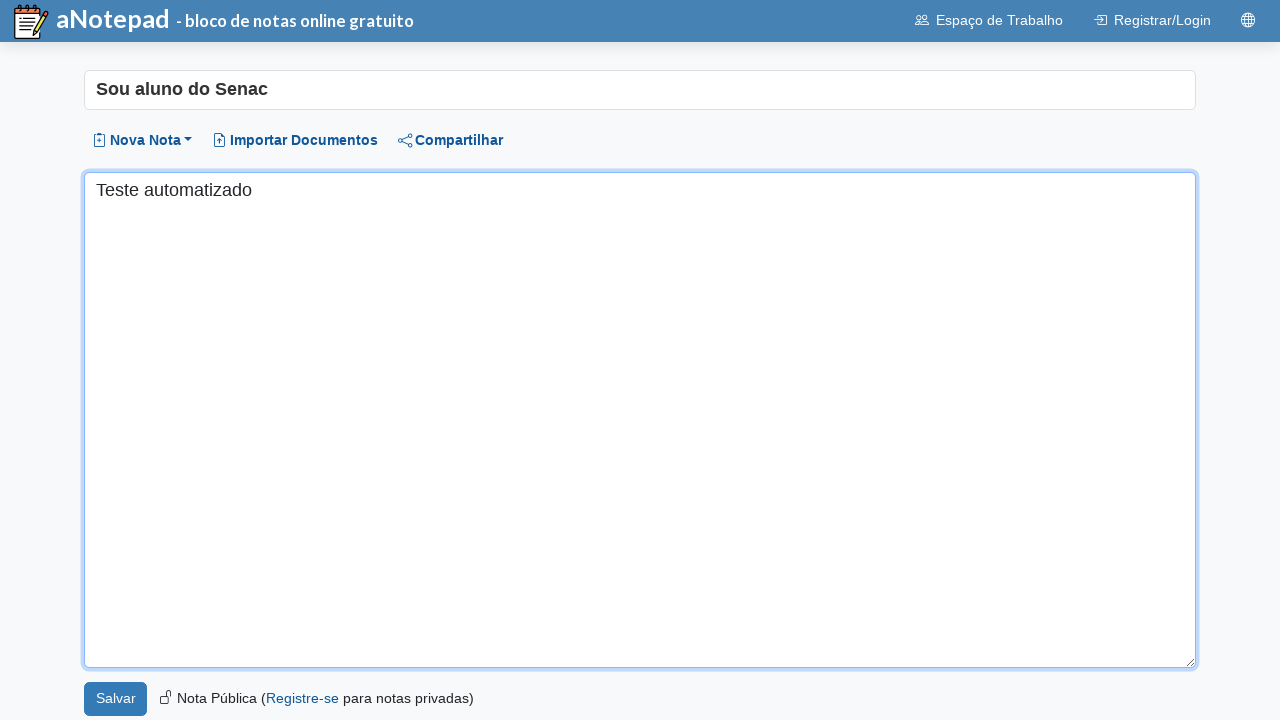

Waited 1000ms for content to be entered
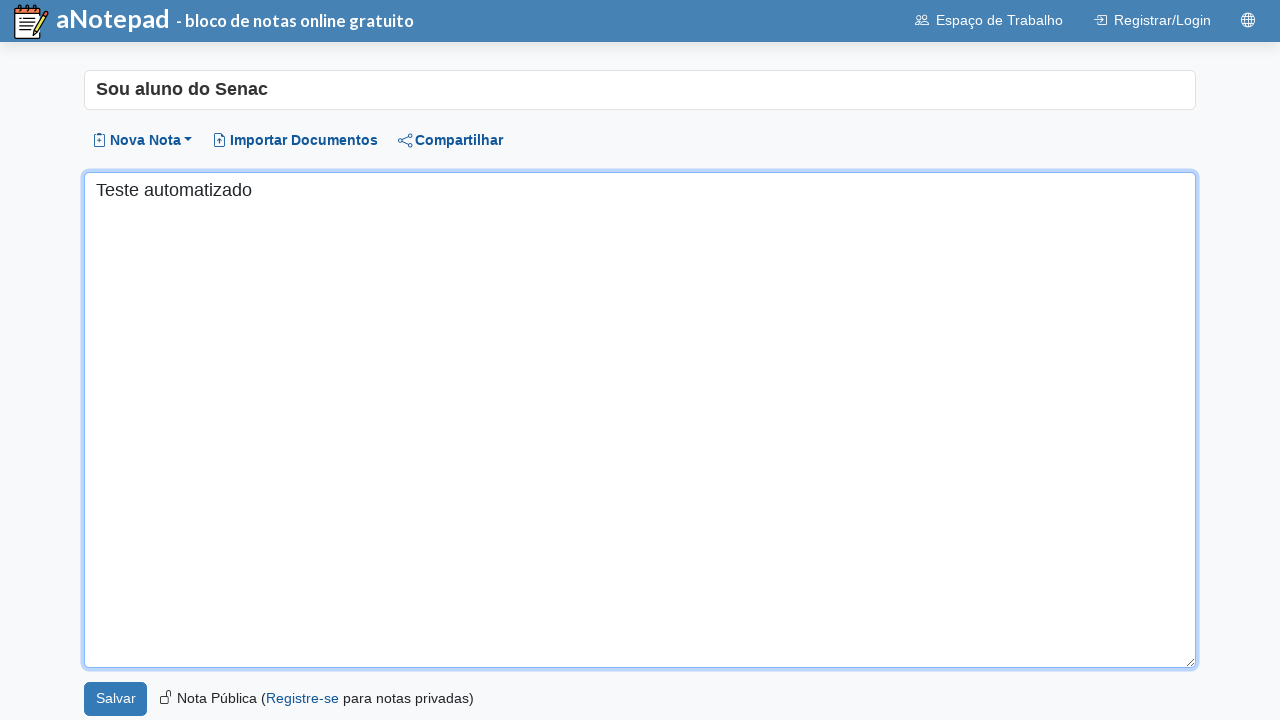

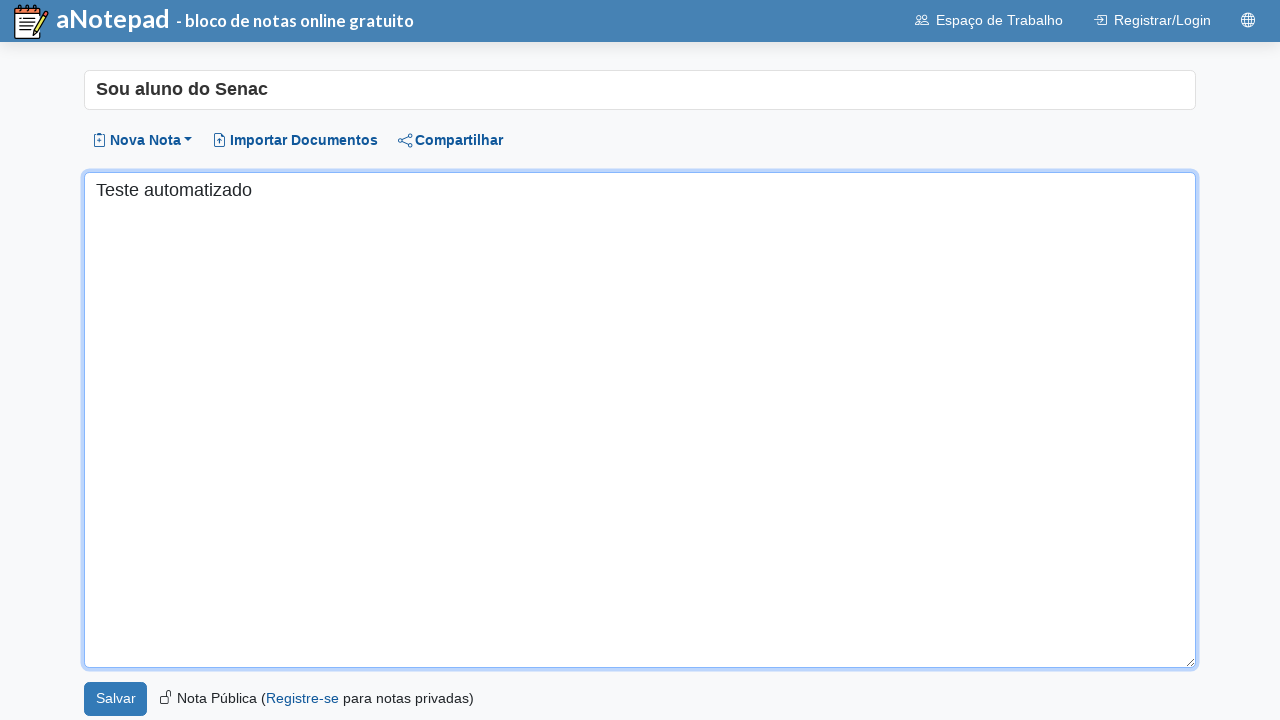